Demonstrates scrolling functionality by scrolling down the main page and within a table element

Starting URL: https://rahulshettyacademy.com/AutomationPractice/

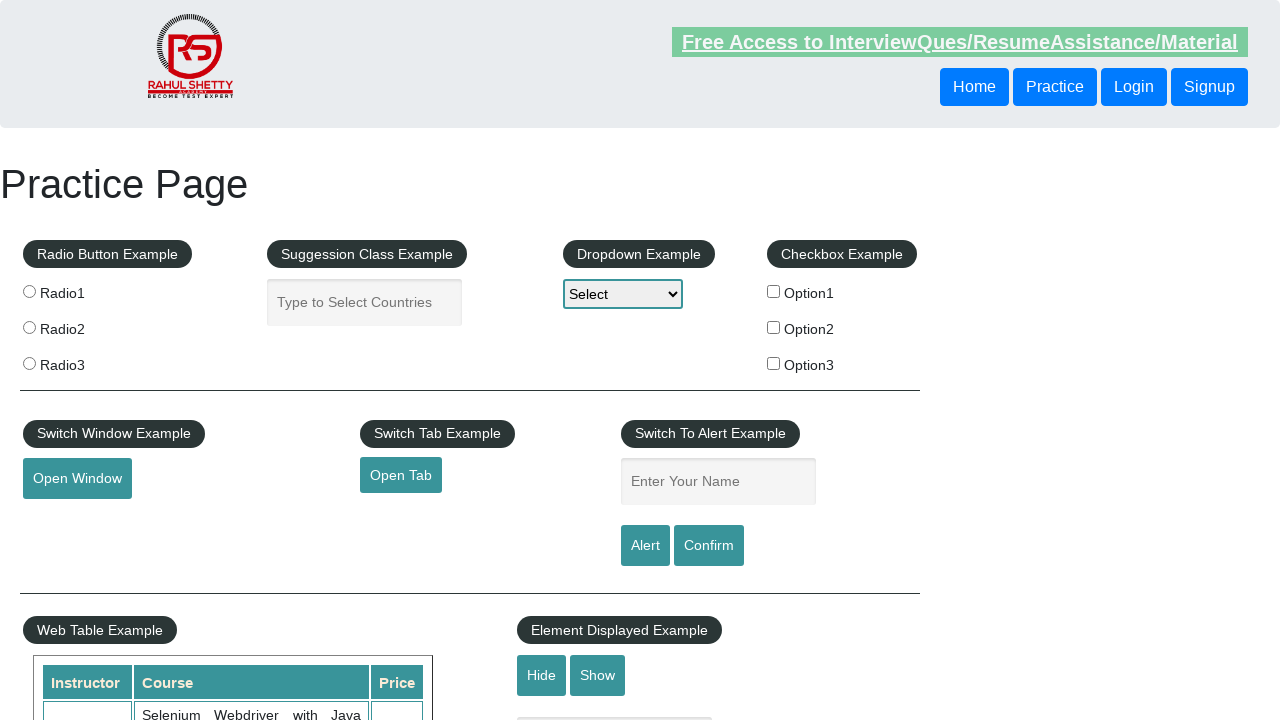

Scrolled down the main page by 500 pixels vertically
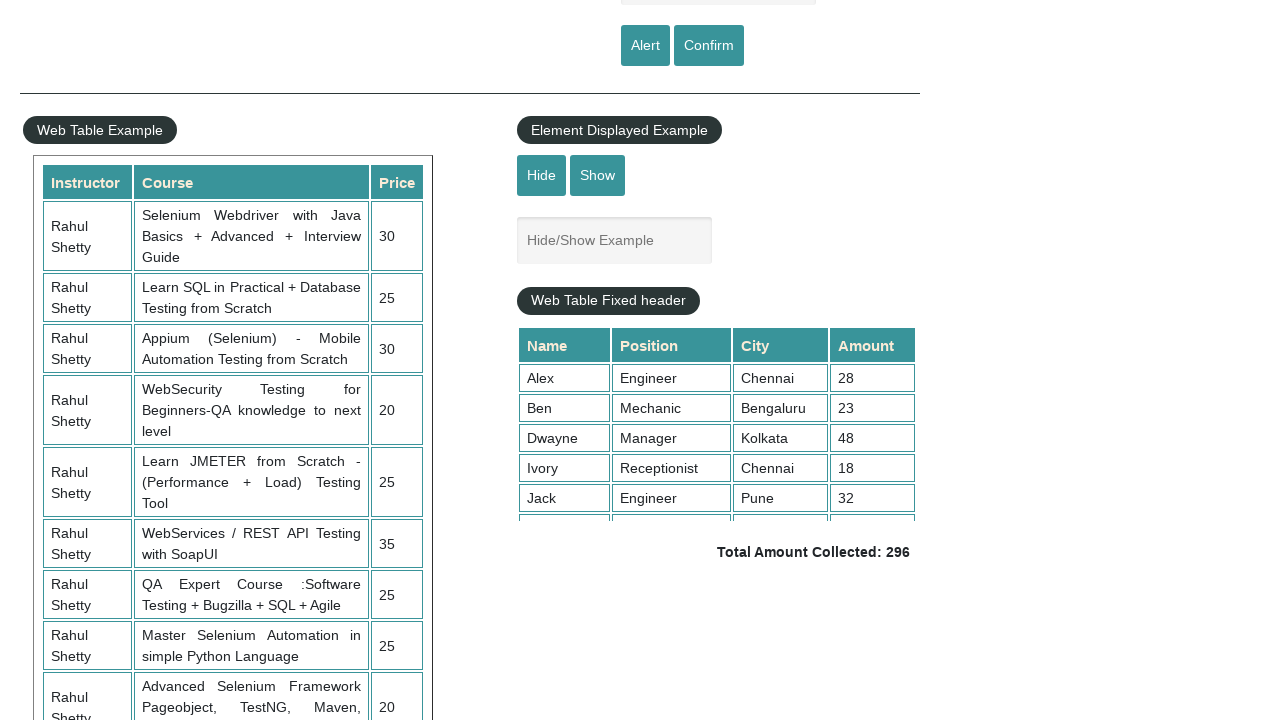

Scrolled within the table element to the bottom
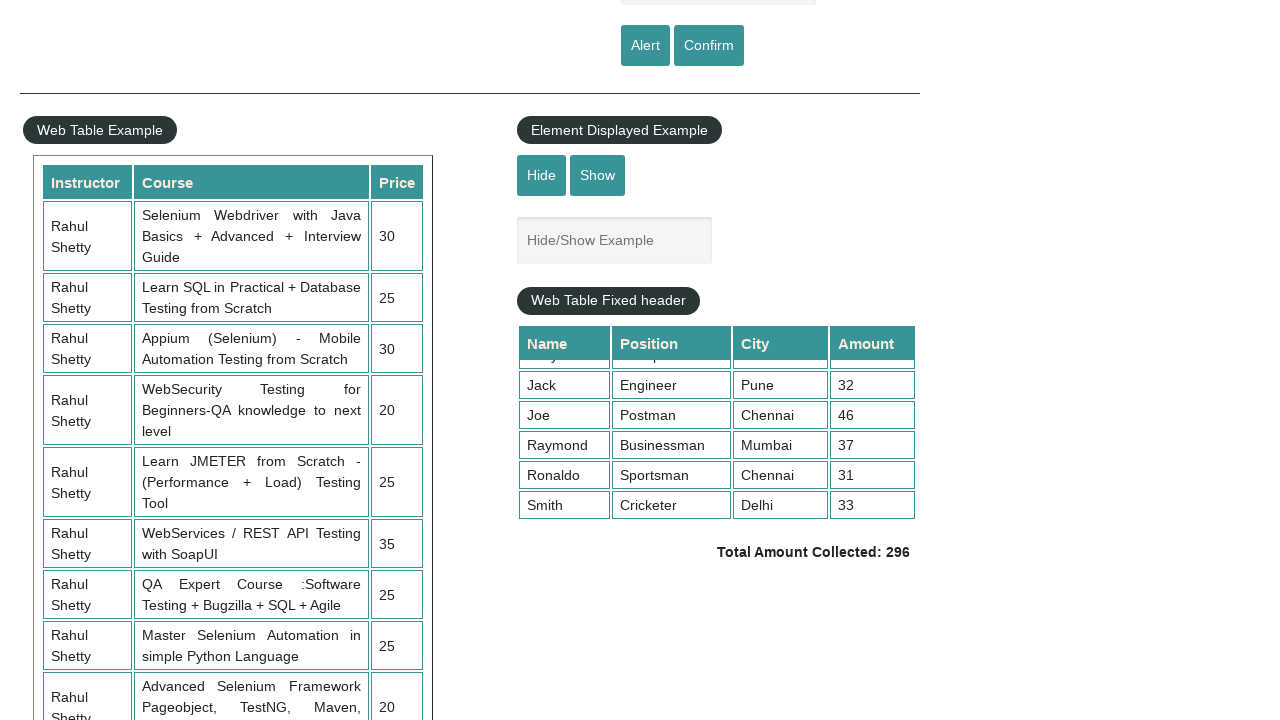

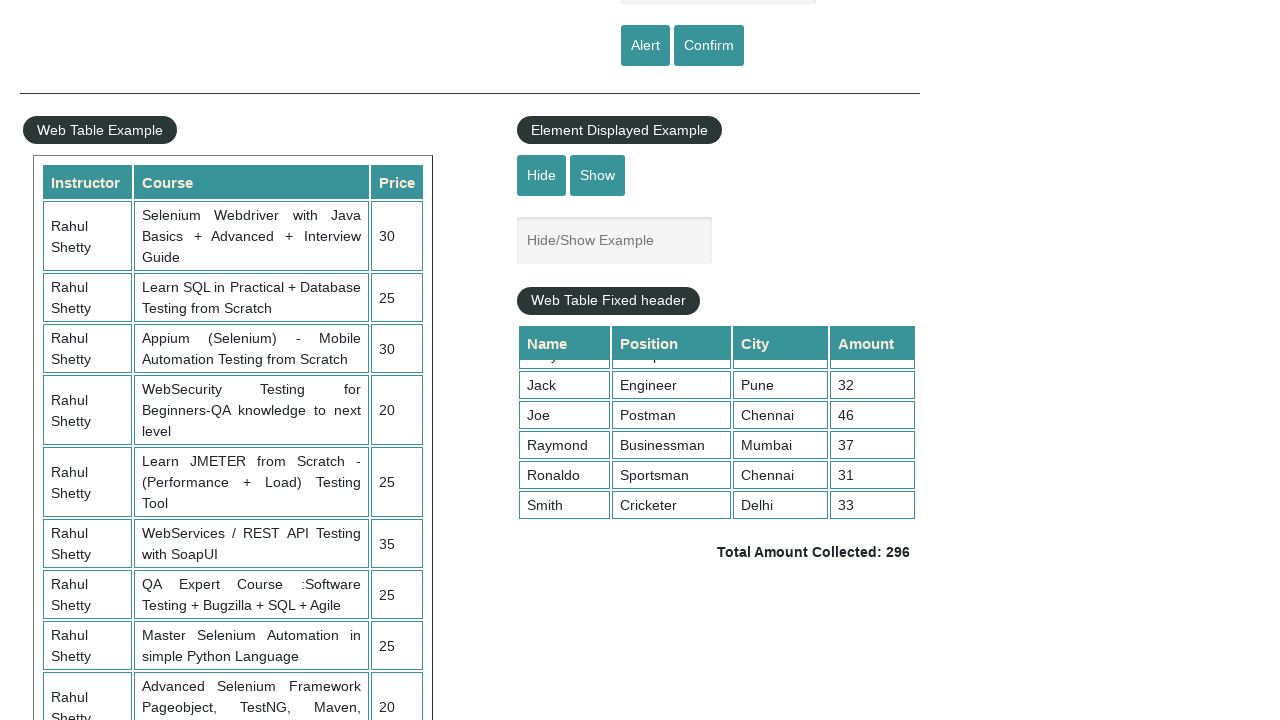